Tests the add/remove elements functionality by clicking "Add Element" button, verifying the "Delete" button appears, clicking it, and verifying the element is removed from the DOM.

Starting URL: http://the-internet.herokuapp.com/add_remove_elements/

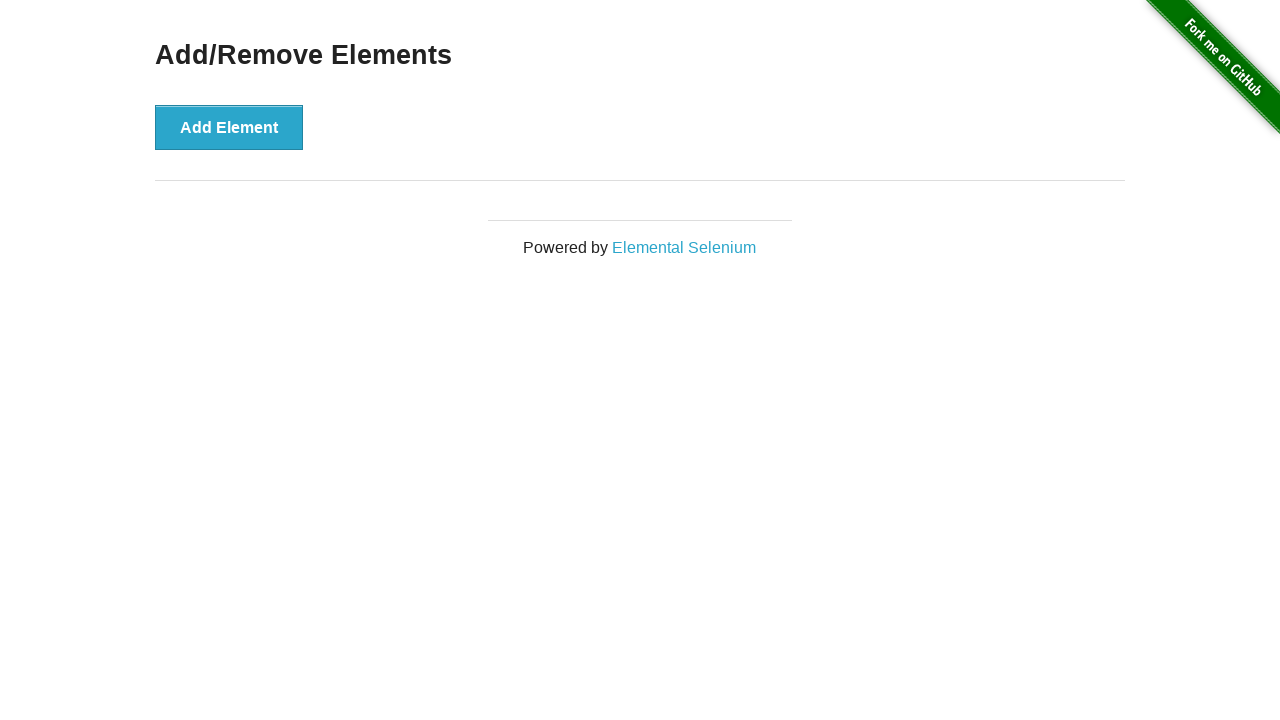

Clicked 'Add Element' button at (229, 127) on xpath=//button[contains(text(),'Add Element')]
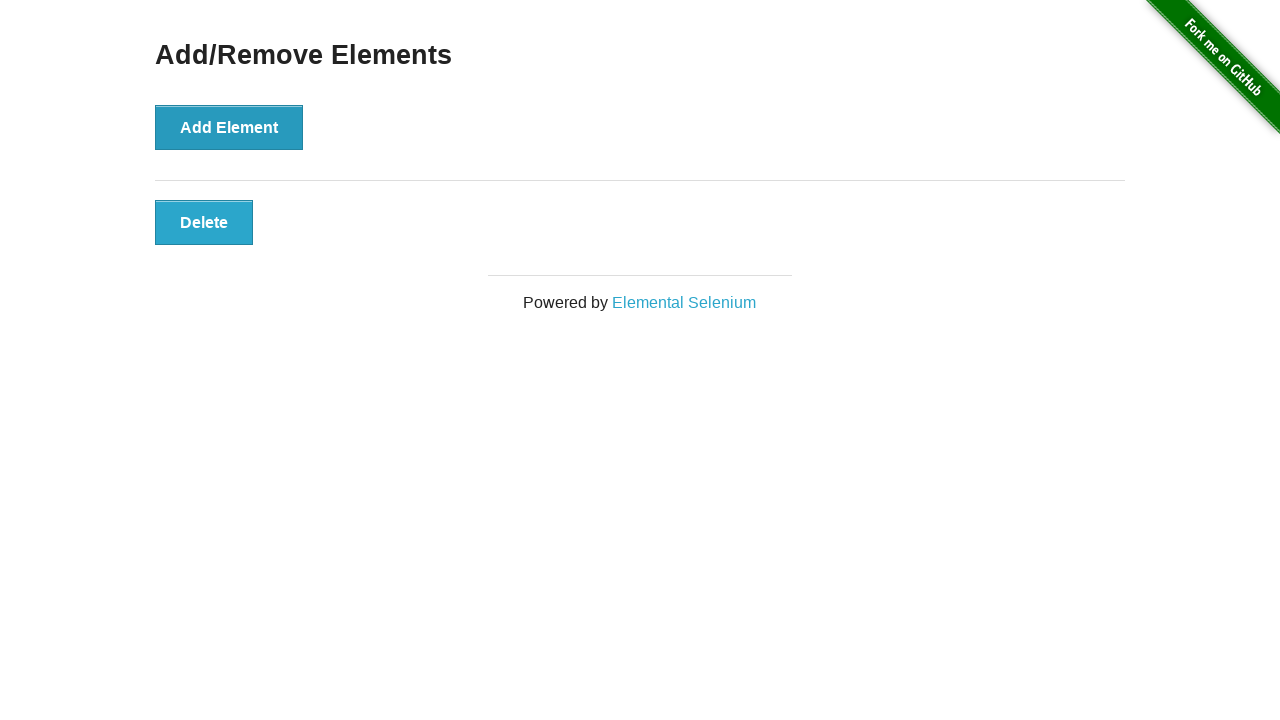

Delete button appeared and is visible
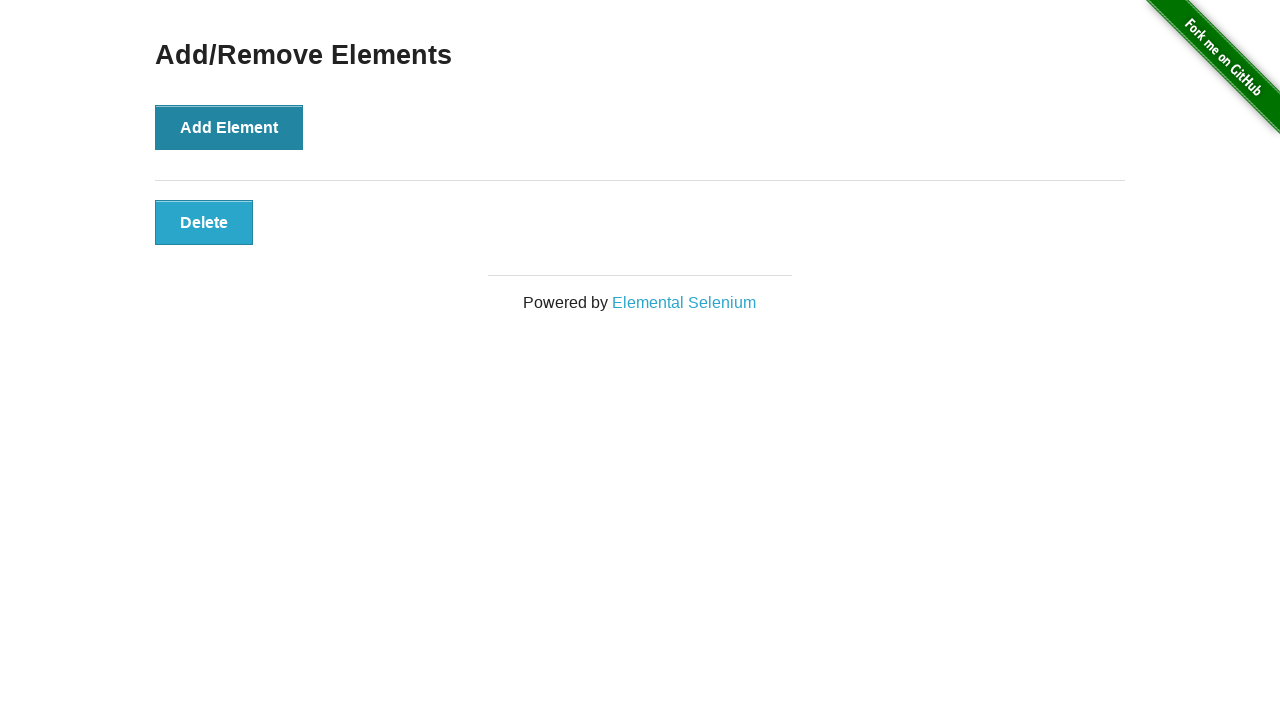

Verified Delete button is visible
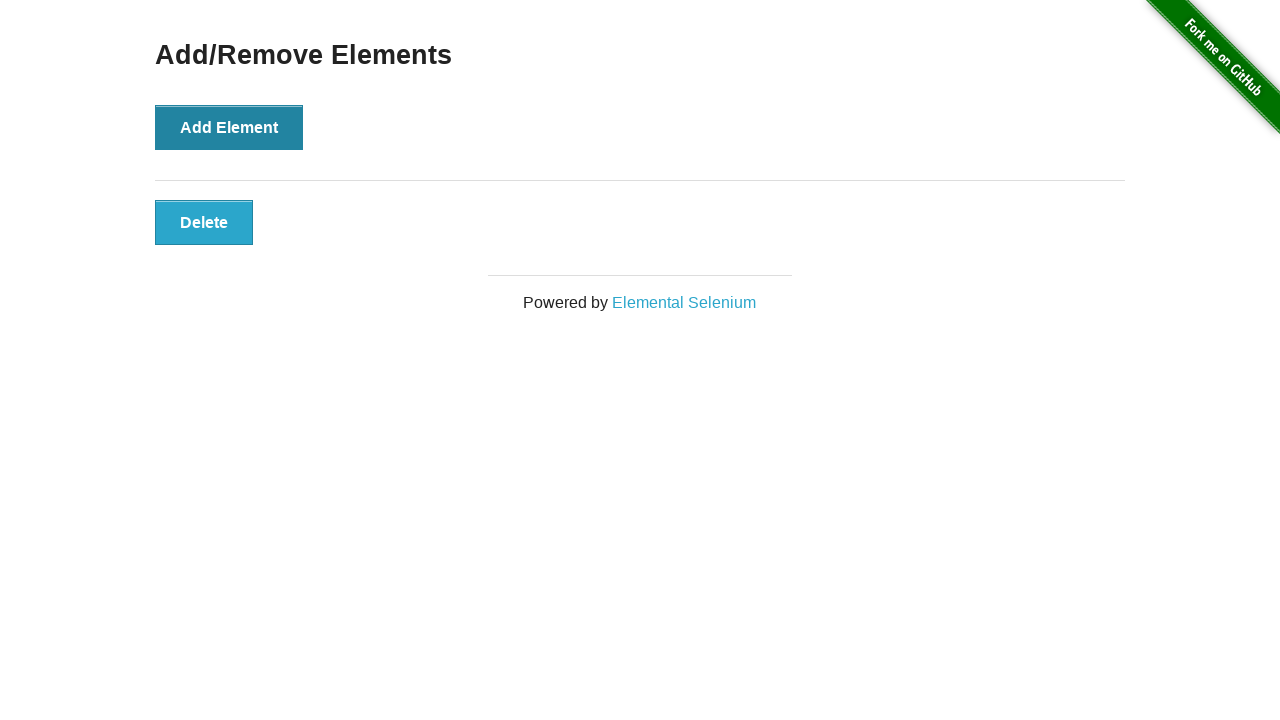

Clicked Delete button at (204, 222) on xpath=//button[contains(text(),'Delete')]
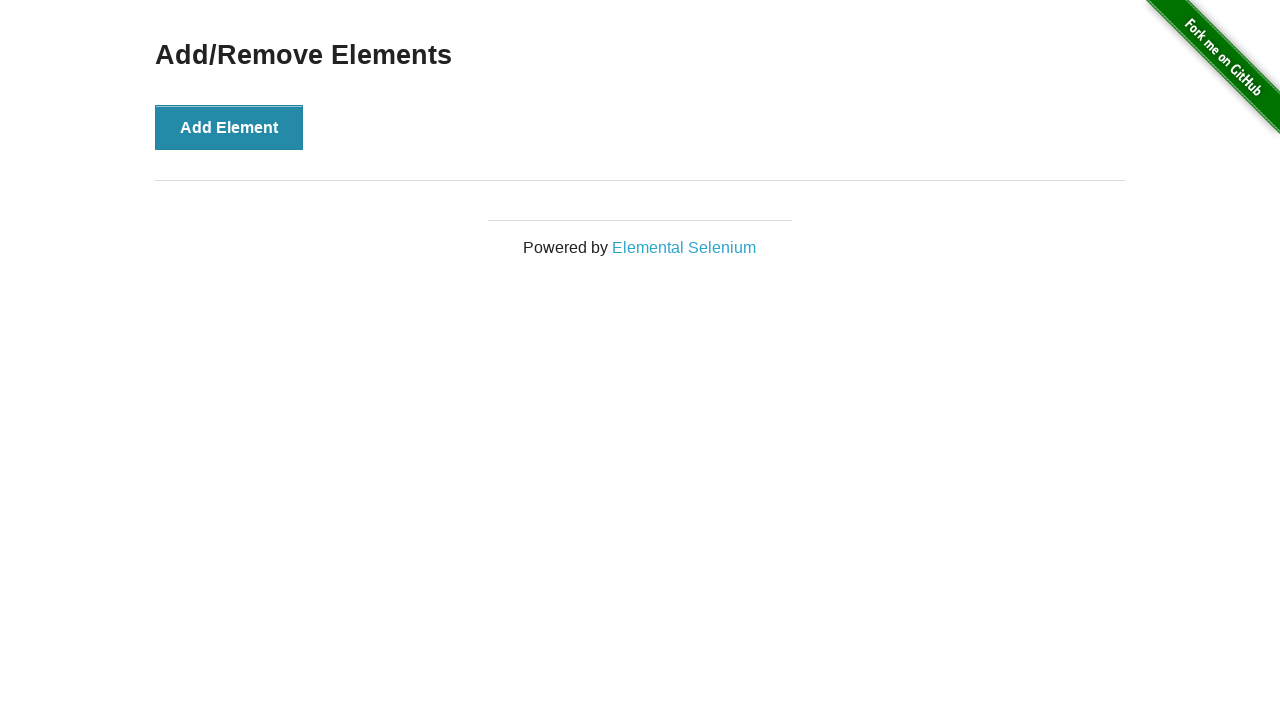

Delete button is detached from the DOM
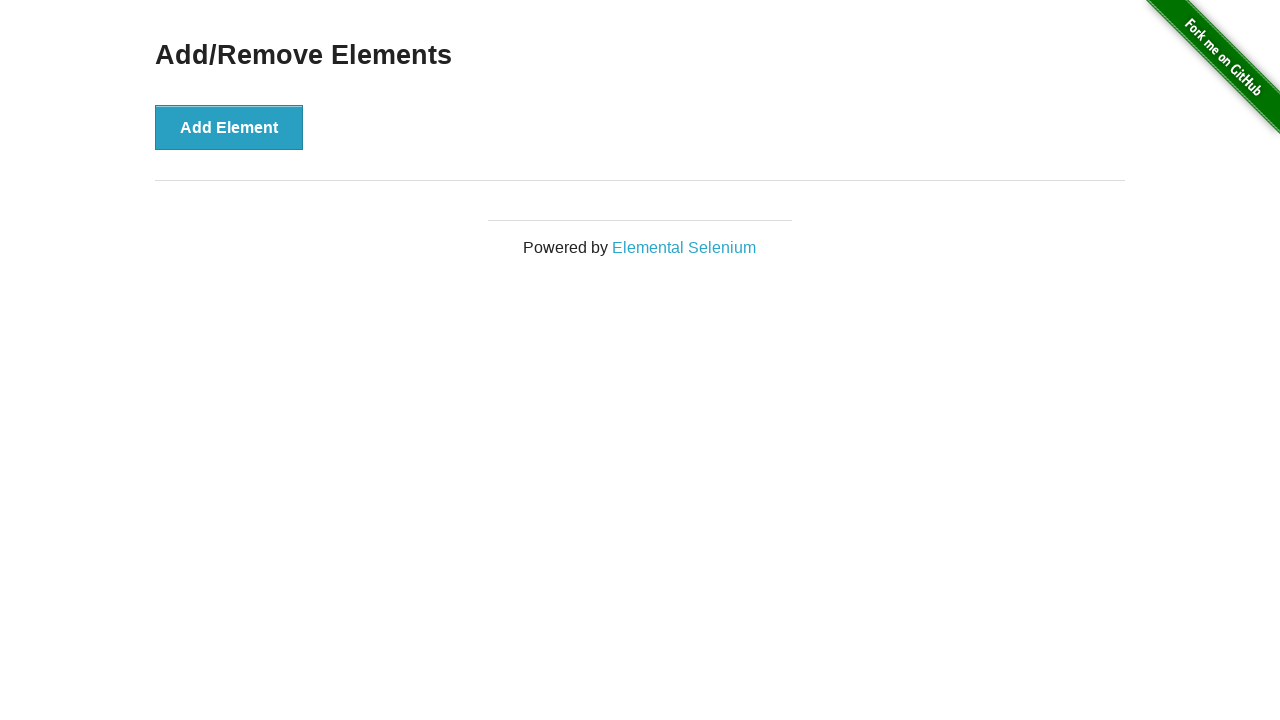

Verified no Delete buttons remain in the DOM
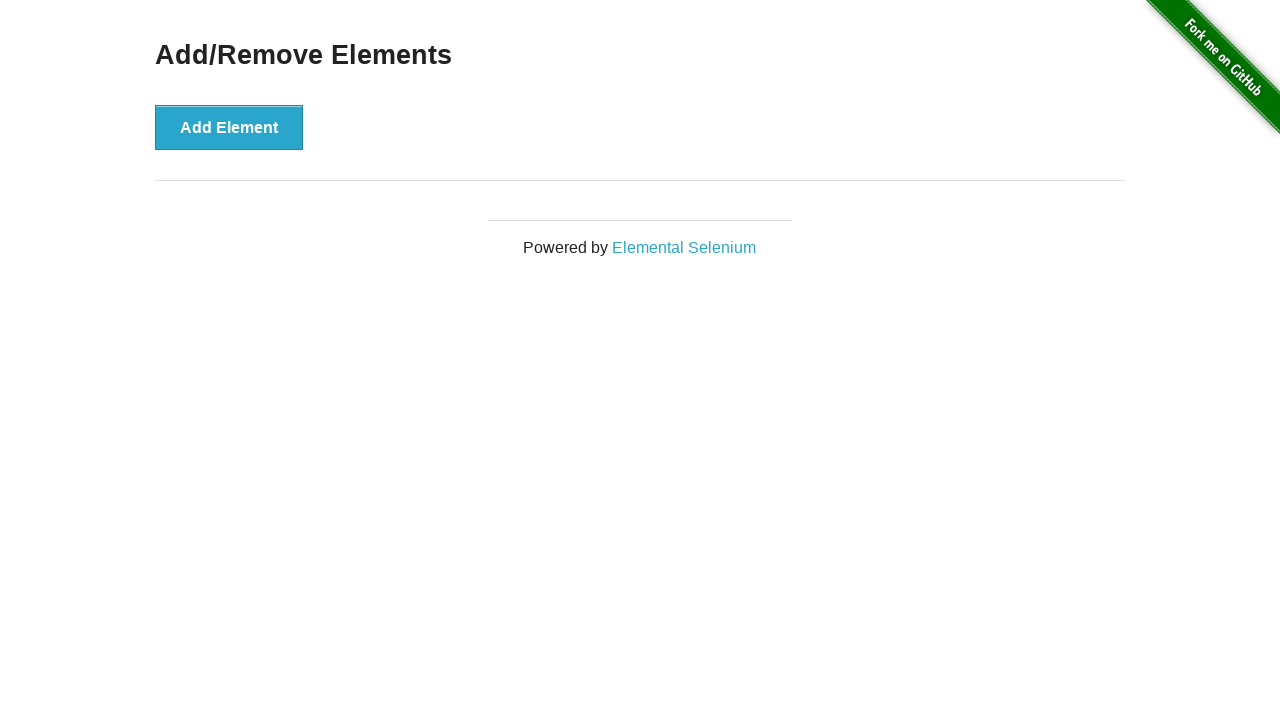

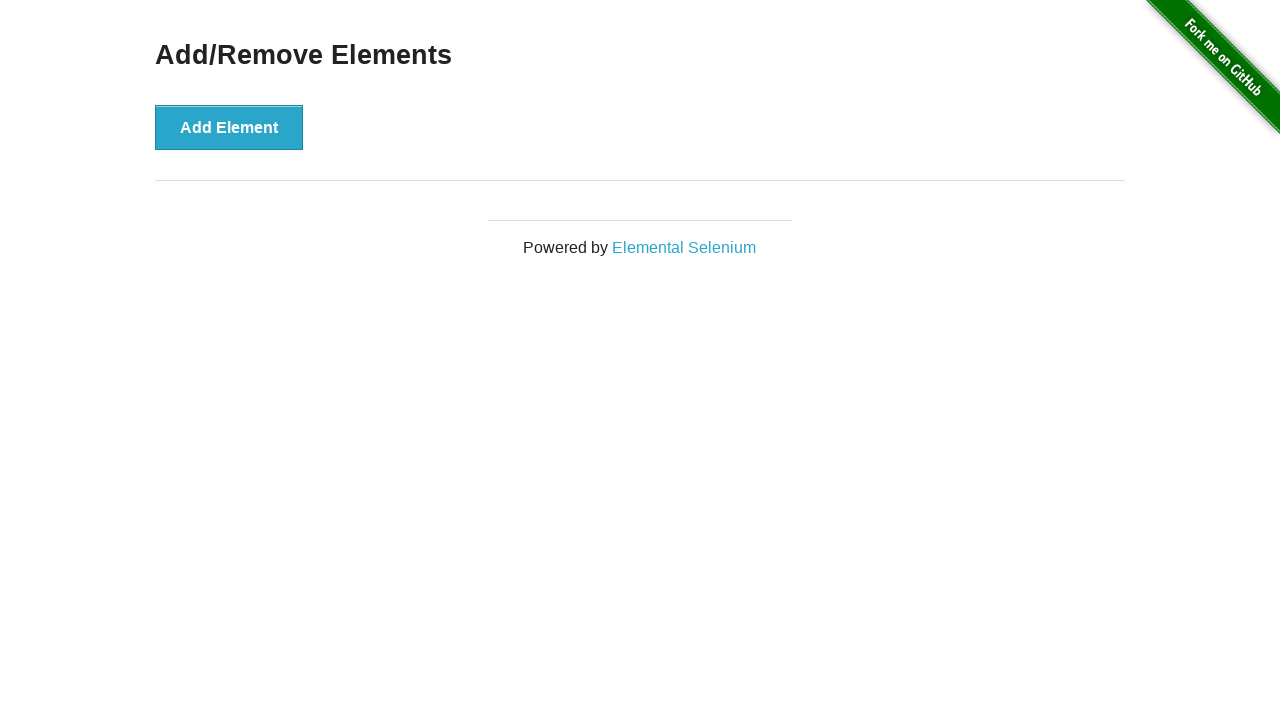